Tests scrolling functionality by scrolling down to the "CYDEO" link at the bottom of the page using element focus, then scrolling back up using Page Up key presses.

Starting URL: https://practice.cydeo.com/

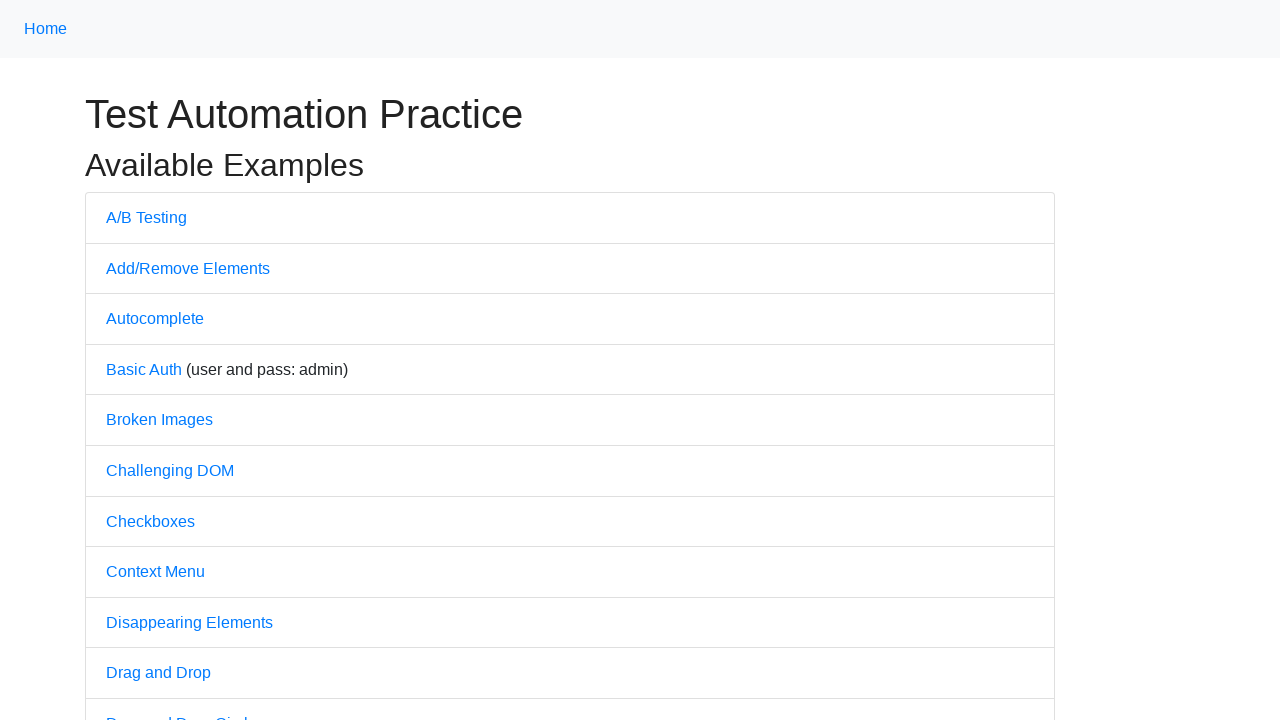

Located the CYDEO link element
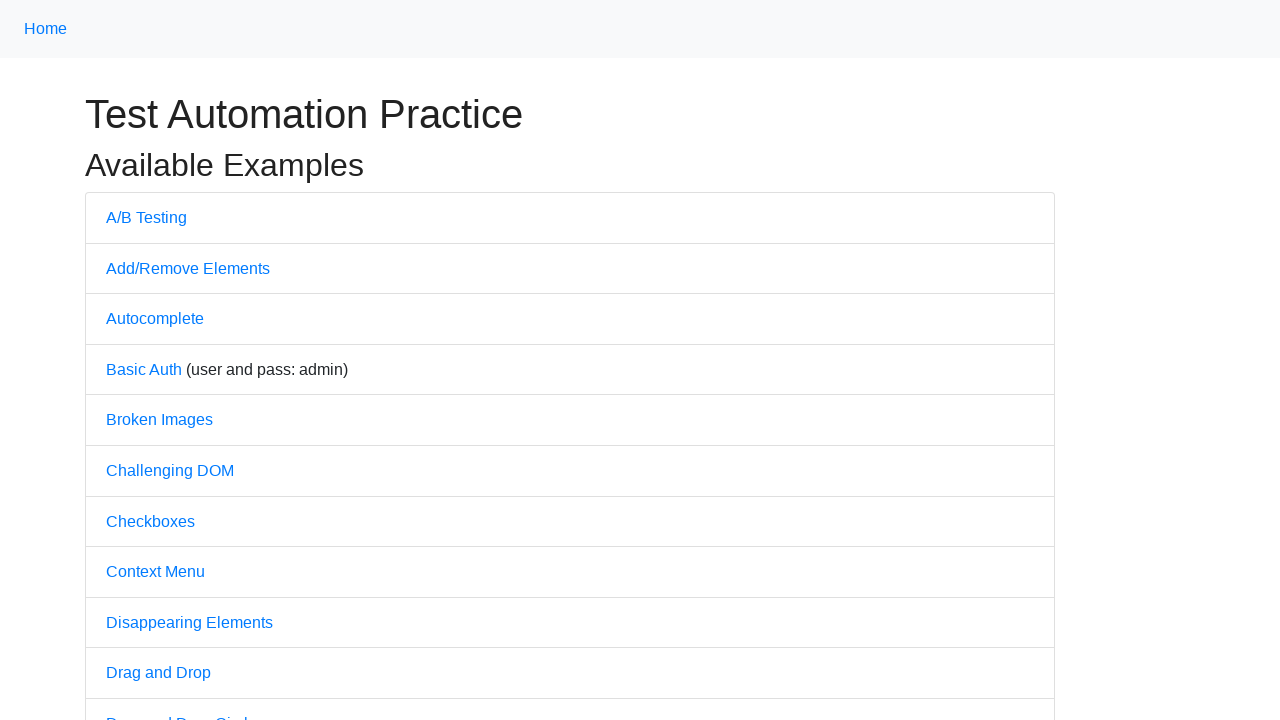

Scrolled down to bring CYDEO link into view
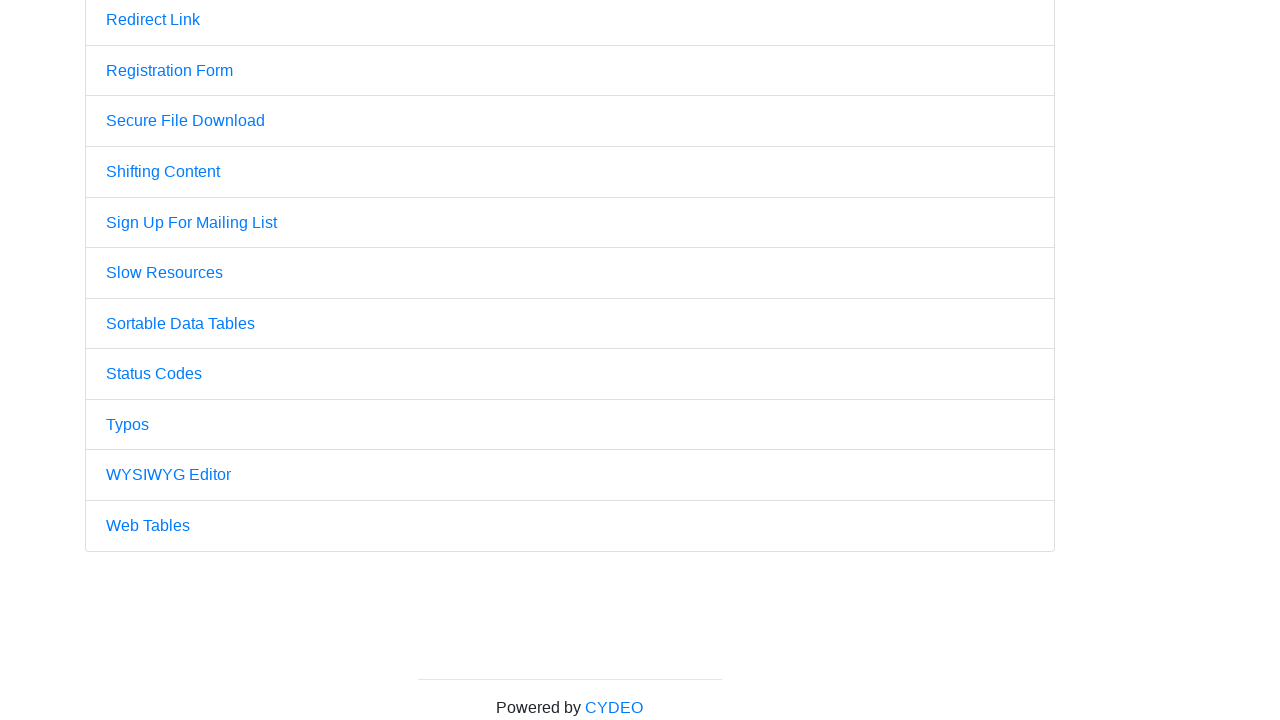

Pressed PageUp key to scroll up
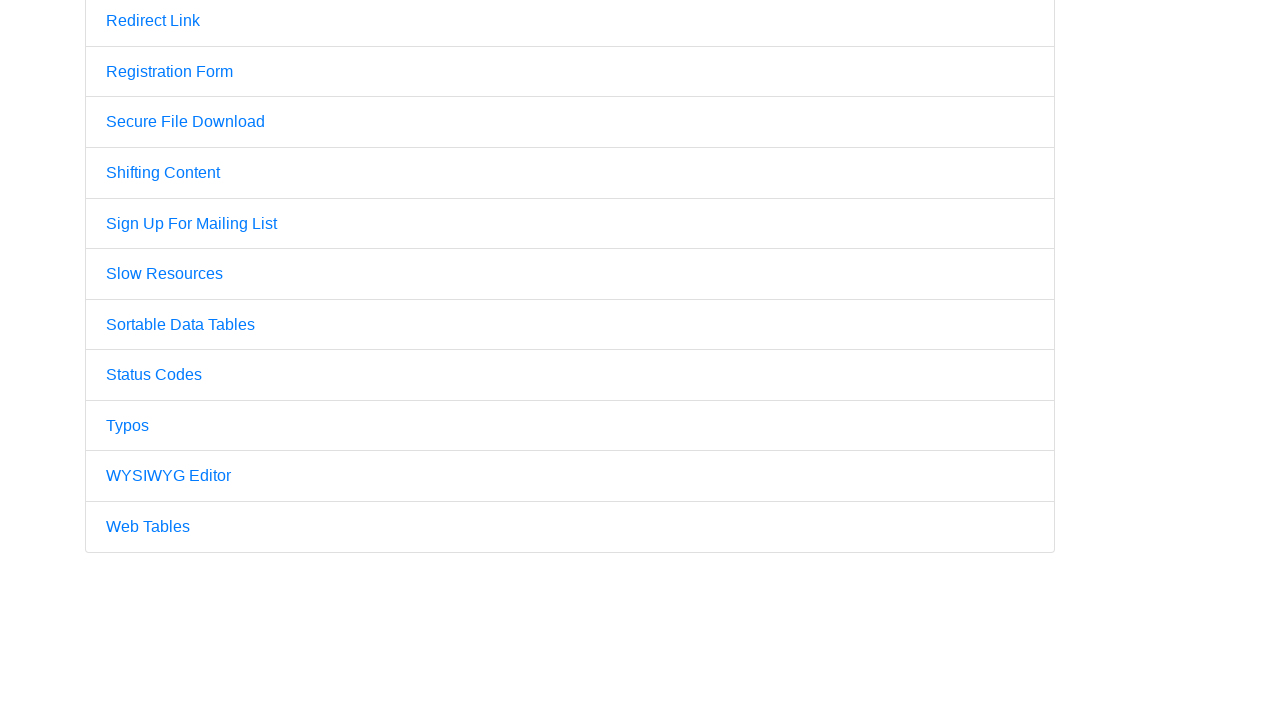

Pressed PageUp key again to scroll up further
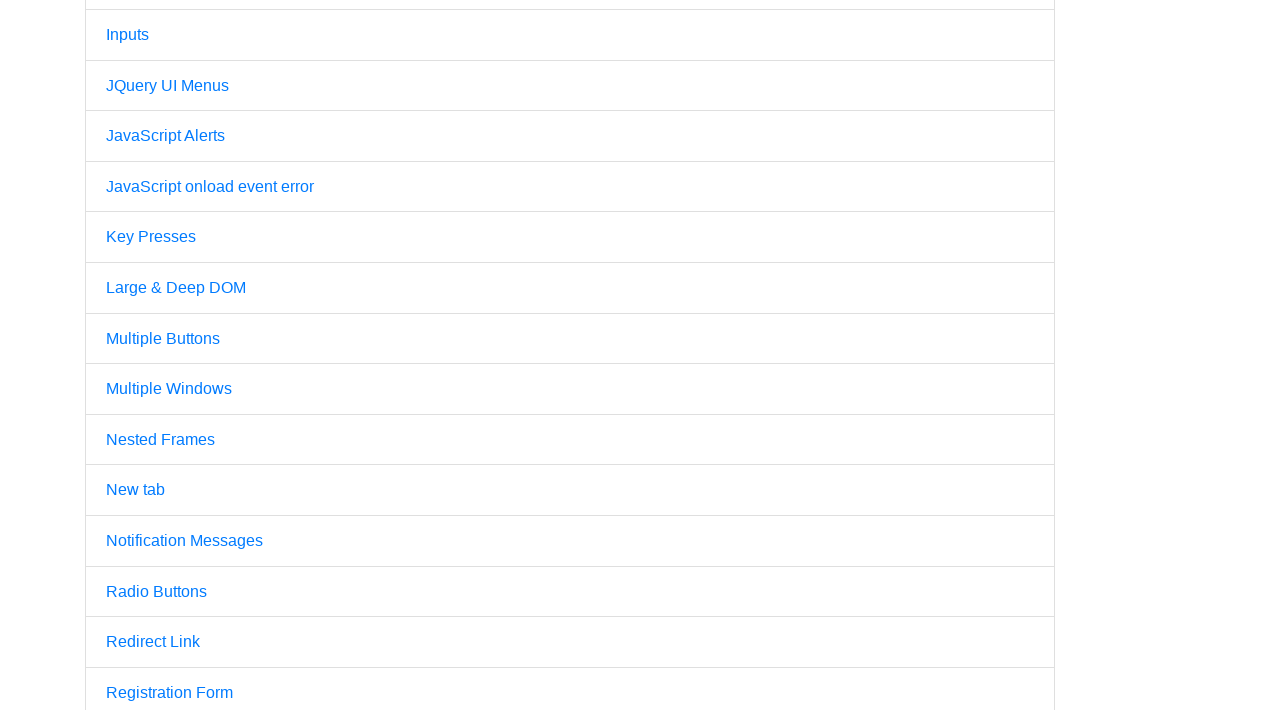

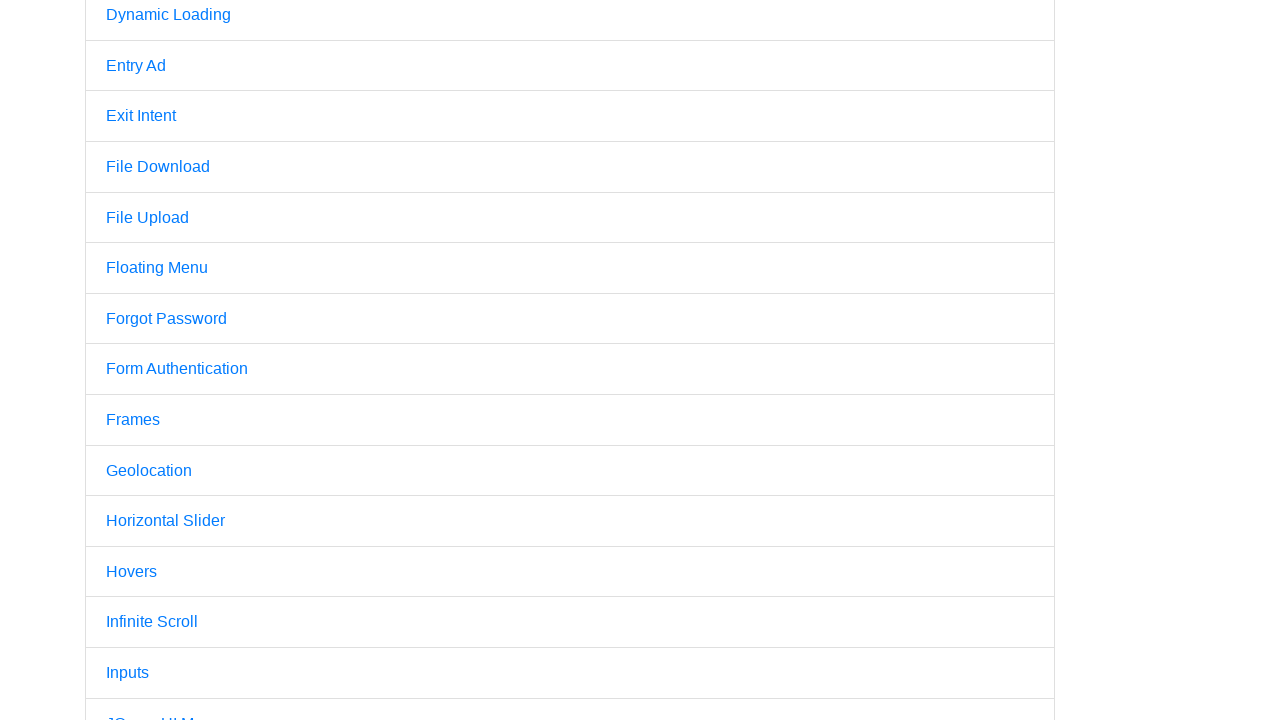